Tests that new todo items are appended to the bottom of the list and the counter shows correct count

Starting URL: https://demo.playwright.dev/todomvc

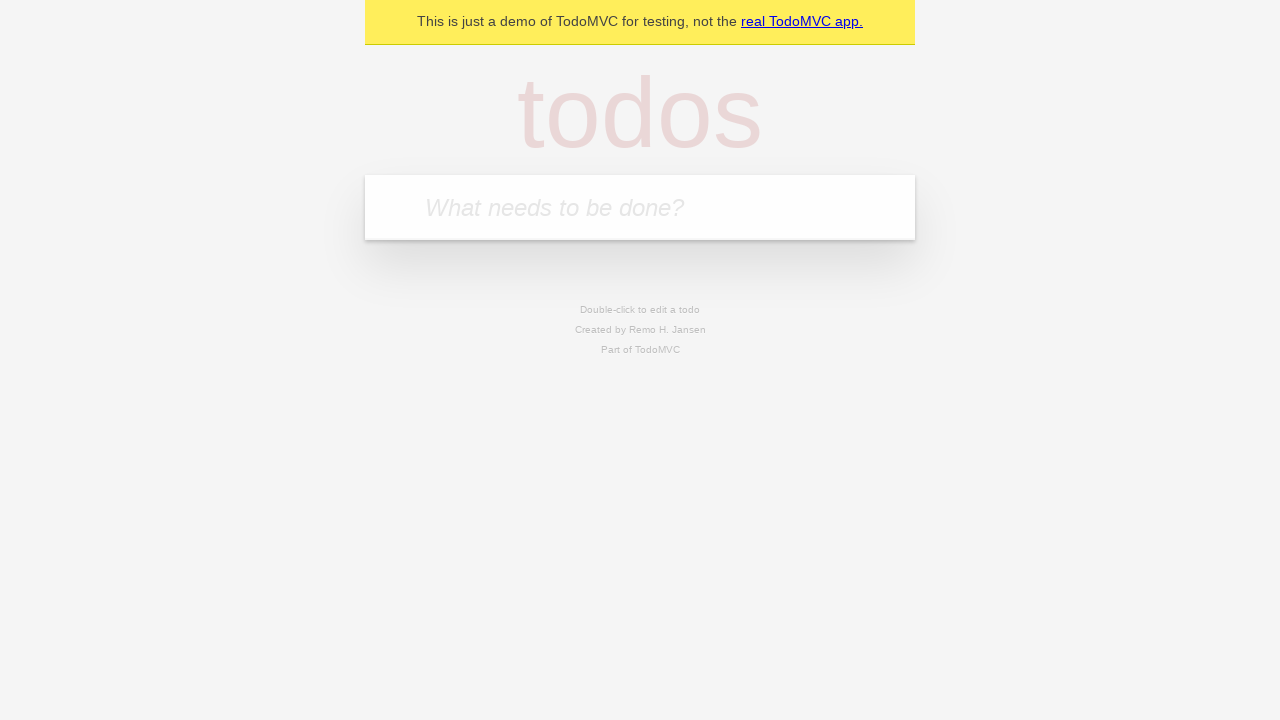

Filled todo input with 'buy some cheese' on internal:attr=[placeholder="What needs to be done?"i]
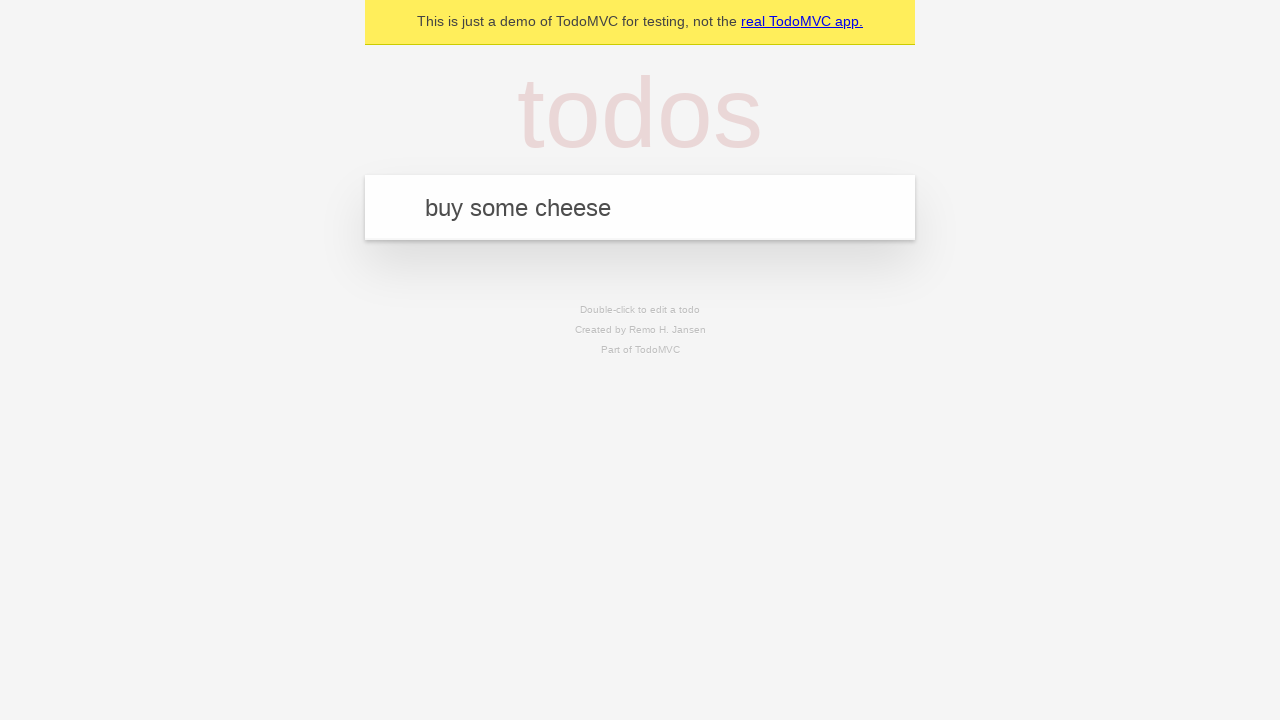

Pressed Enter to add first todo item on internal:attr=[placeholder="What needs to be done?"i]
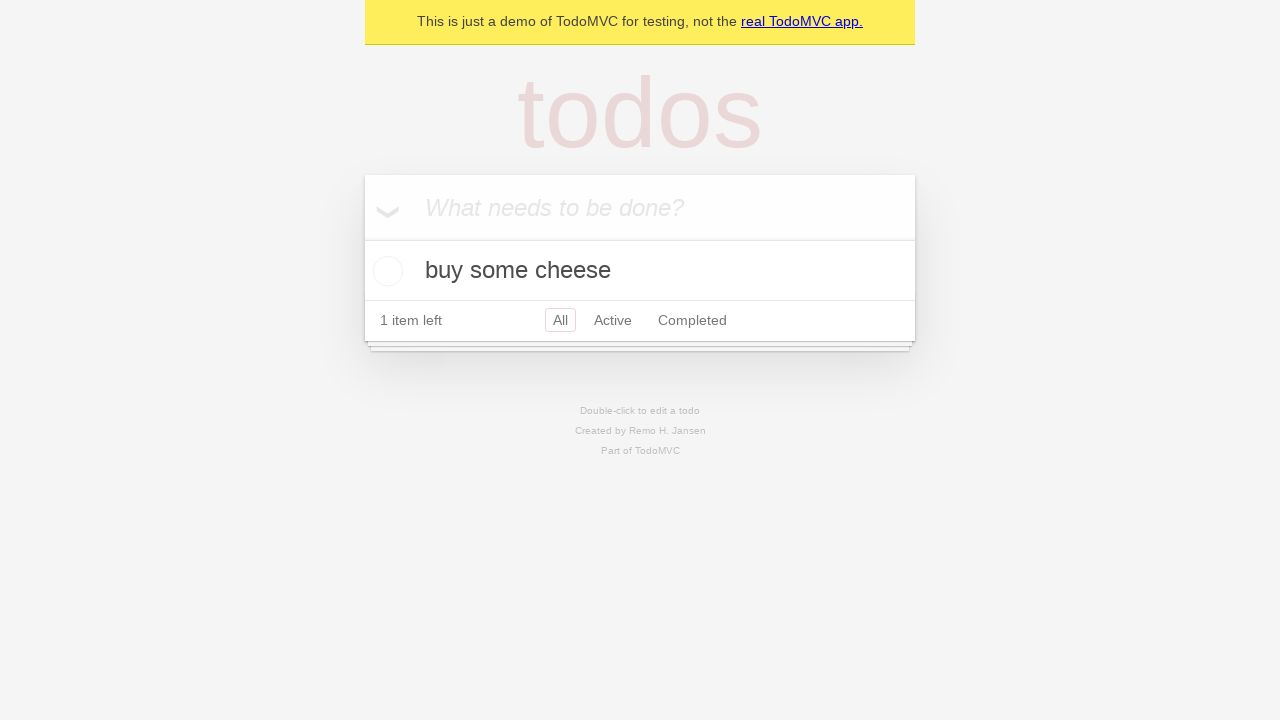

Filled todo input with 'feed the cat' on internal:attr=[placeholder="What needs to be done?"i]
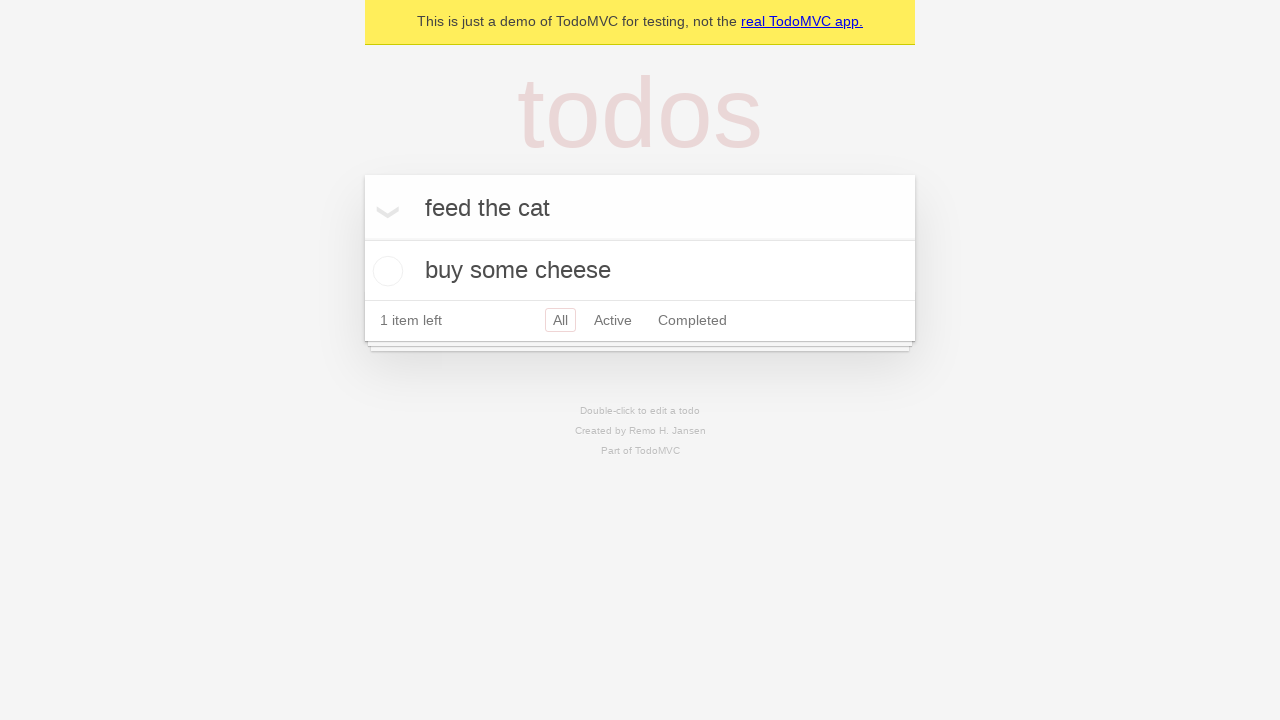

Pressed Enter to add second todo item on internal:attr=[placeholder="What needs to be done?"i]
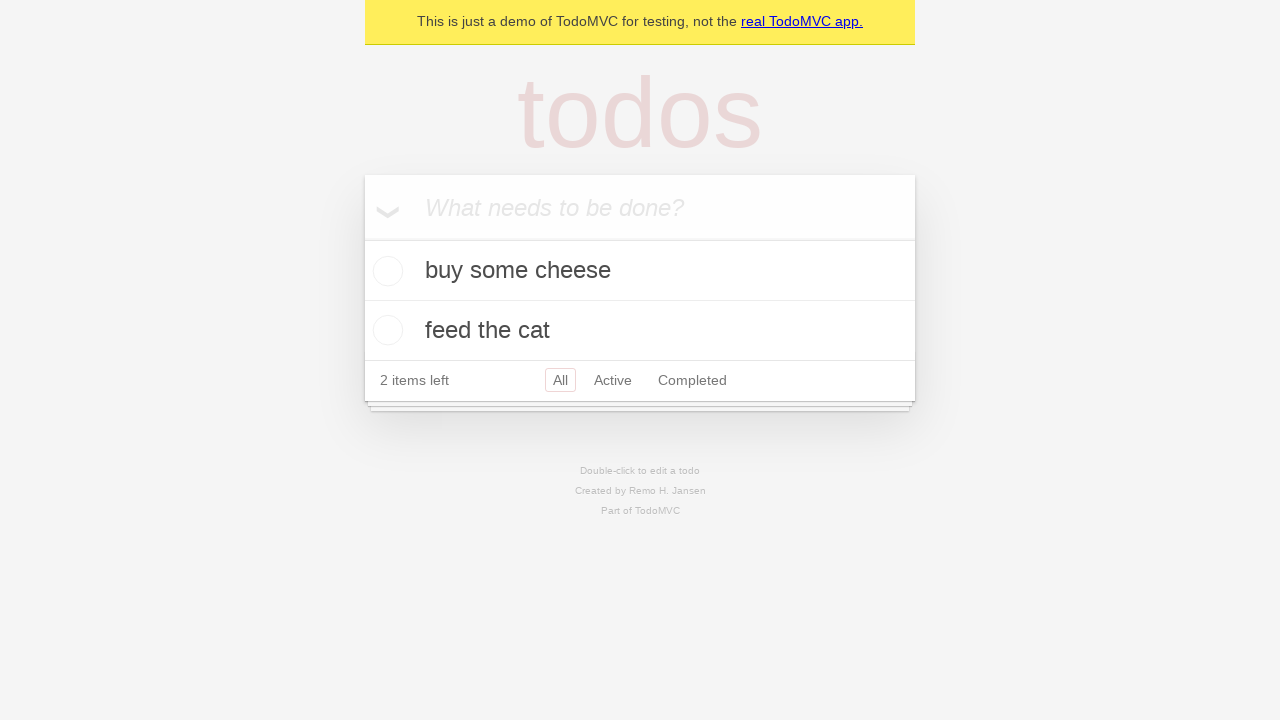

Filled todo input with 'book a doctors appointment' on internal:attr=[placeholder="What needs to be done?"i]
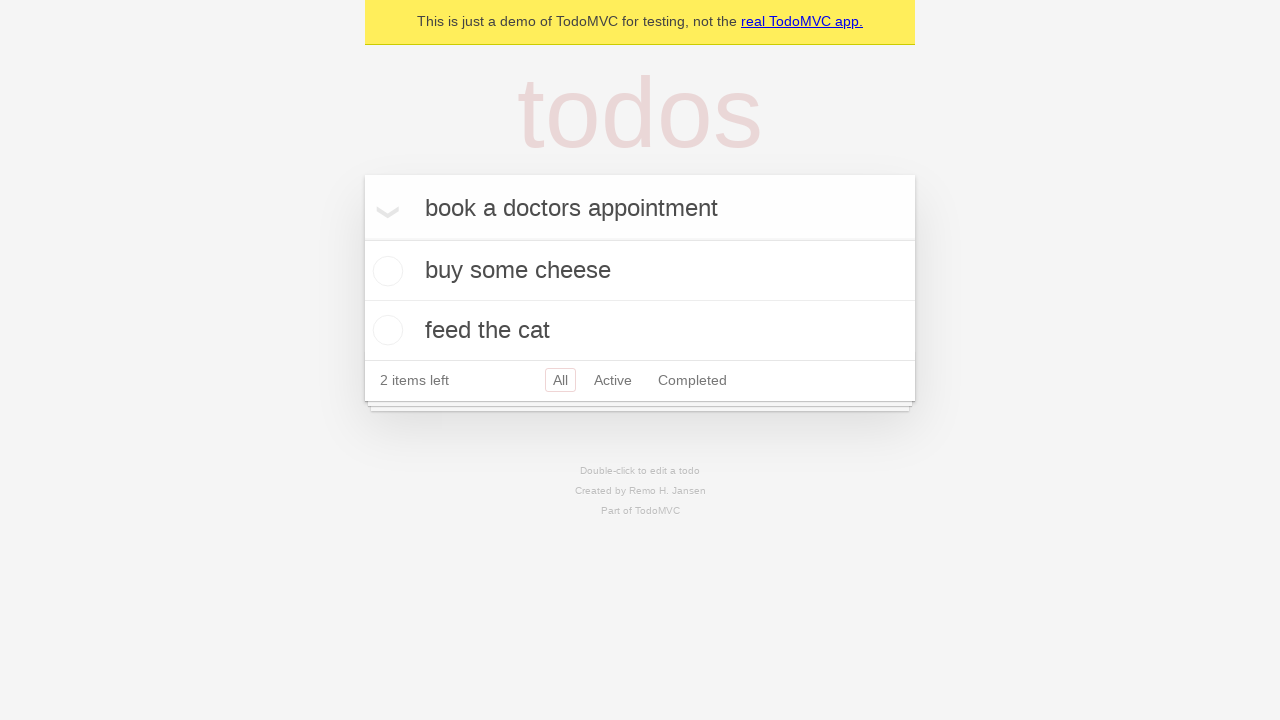

Pressed Enter to add third todo item on internal:attr=[placeholder="What needs to be done?"i]
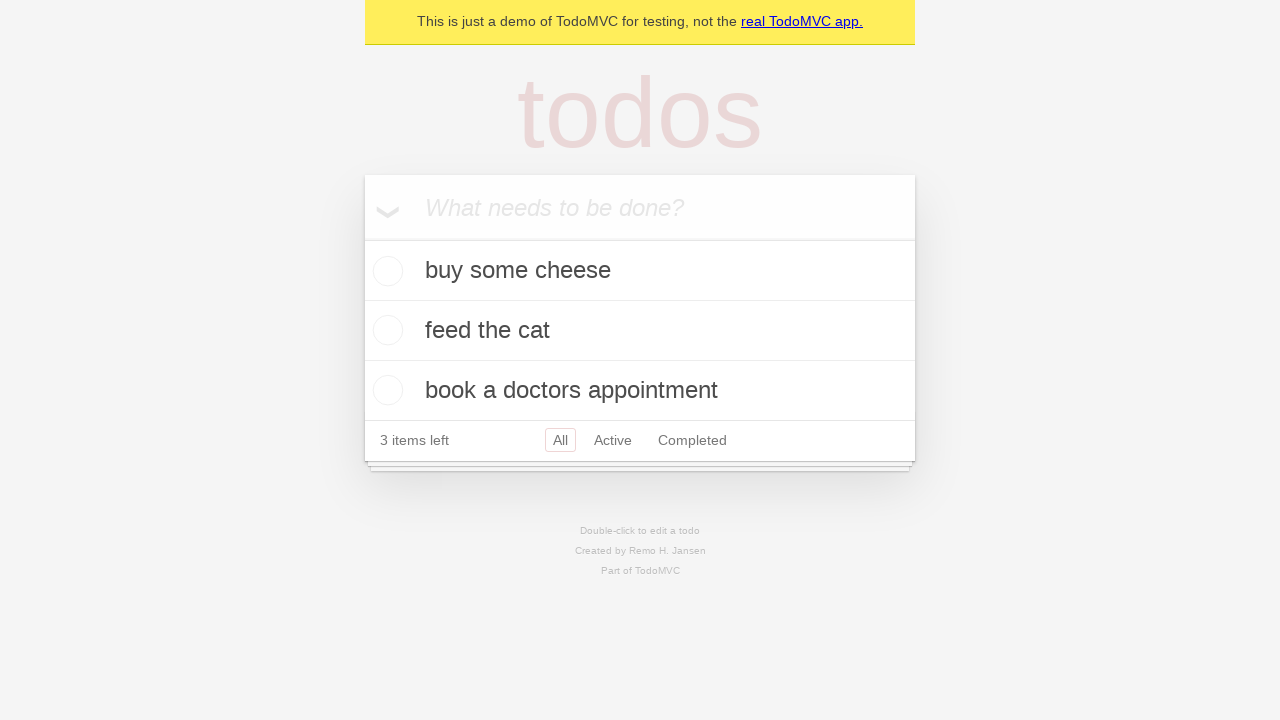

Todo counter element appeared, confirming all 3 items added
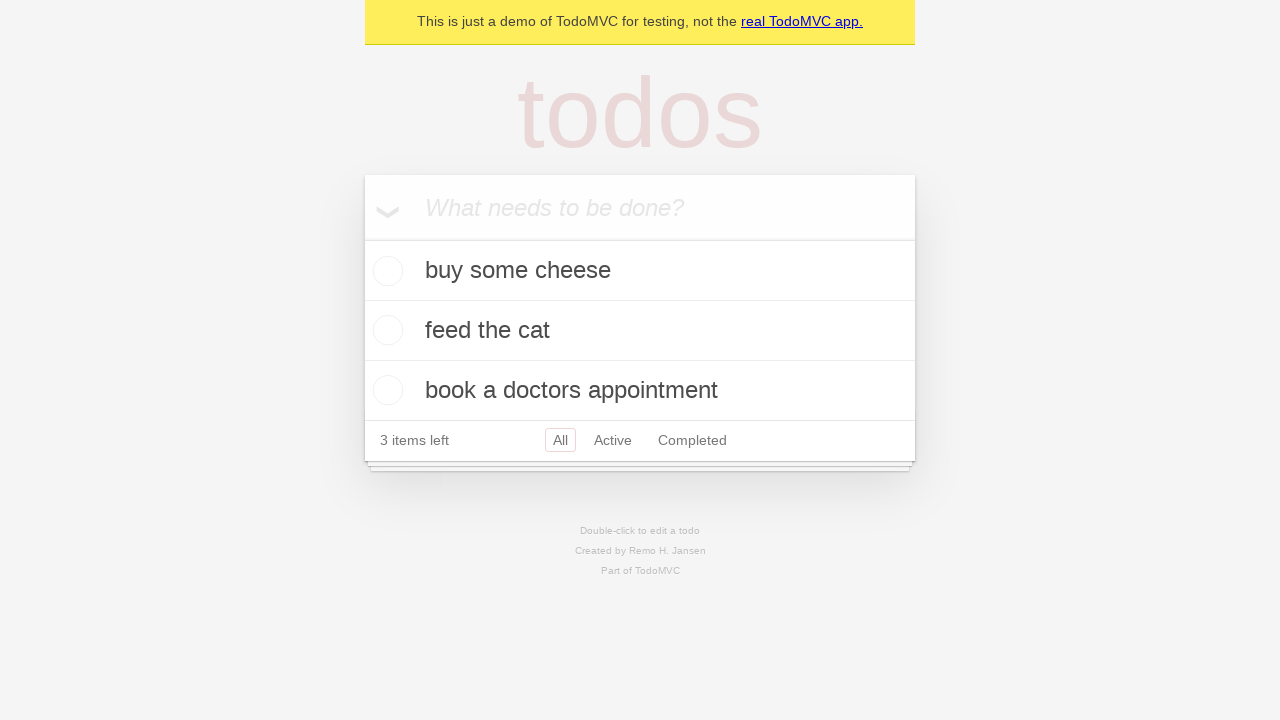

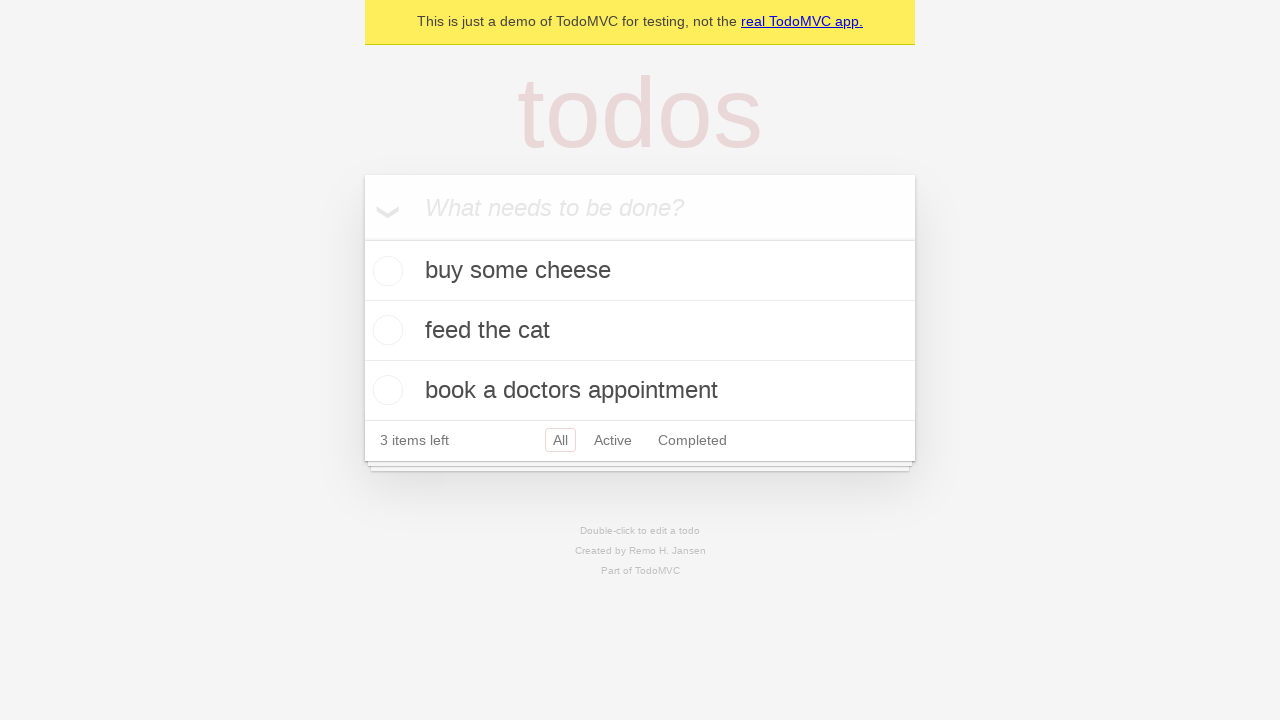